Tests iframe handling by switching to a frame and reading text content from an element inside the frame

Starting URL: https://demoqa.com/frames

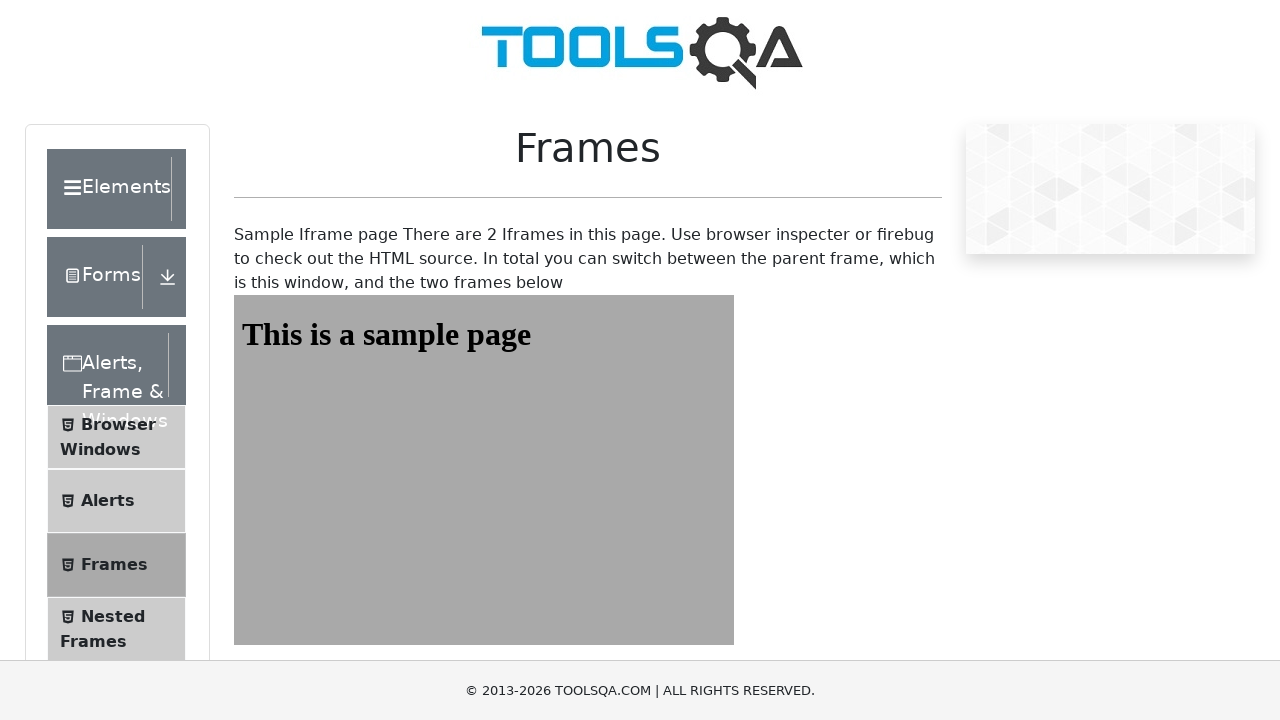

Navigated to https://demoqa.com/frames
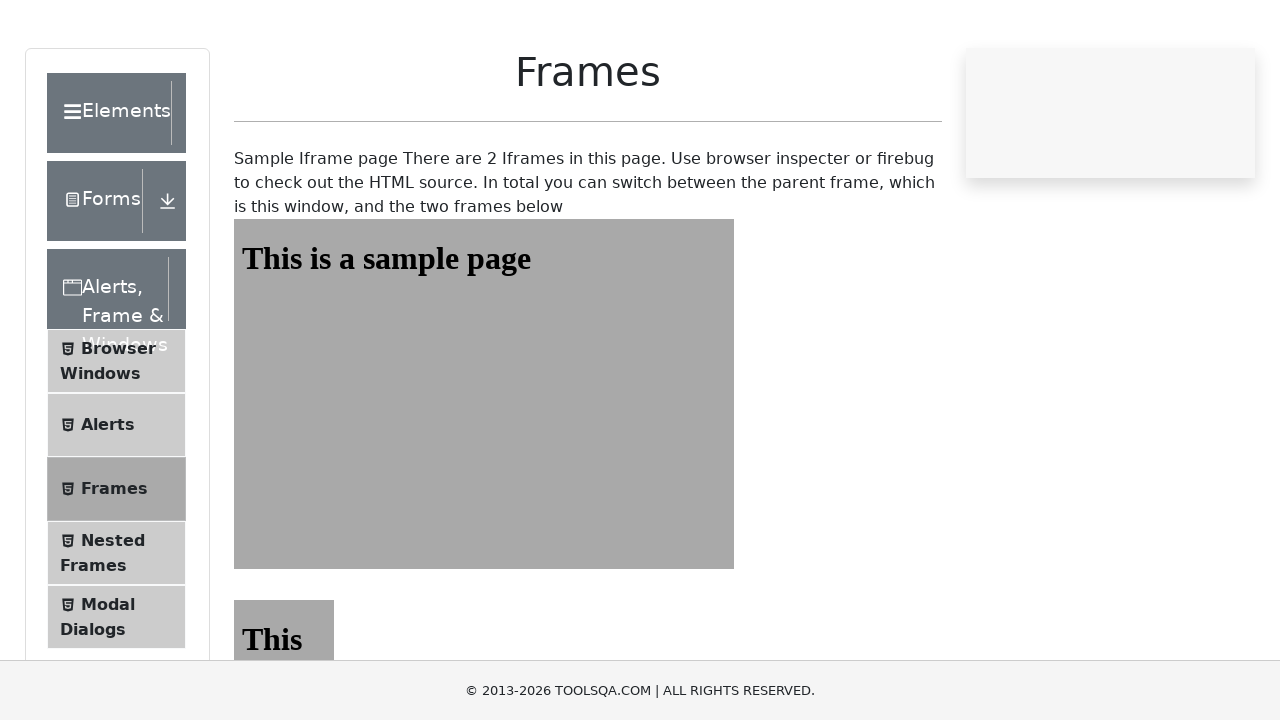

Located iframe with id 'frame1'
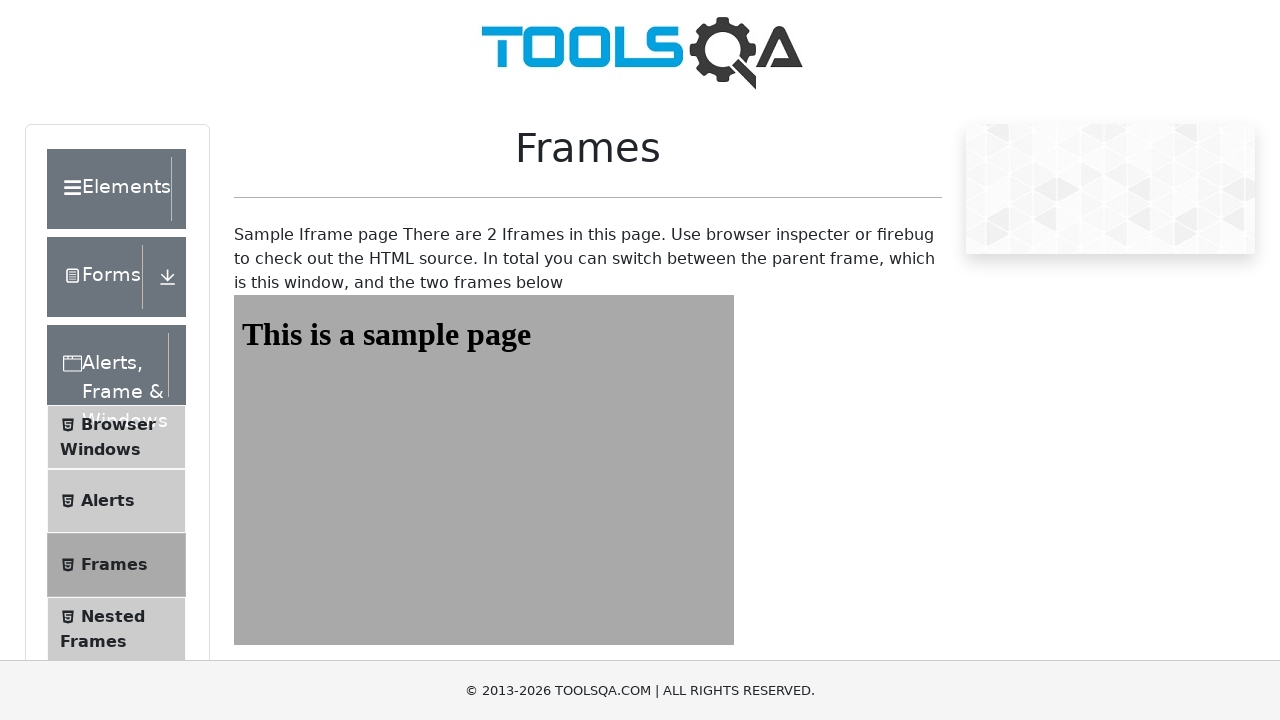

Waited for element with id 'sampleHeading' to appear in iframe
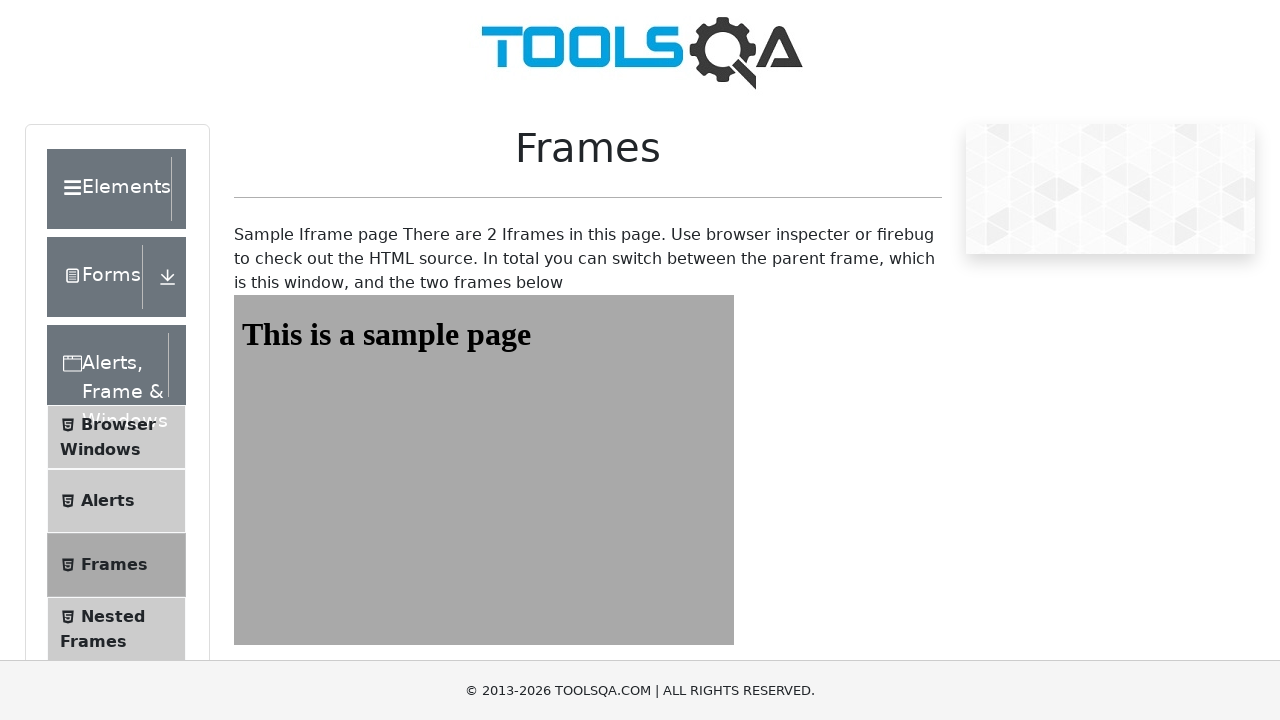

Retrieved text content from heading in iframe: 'This is a sample page'
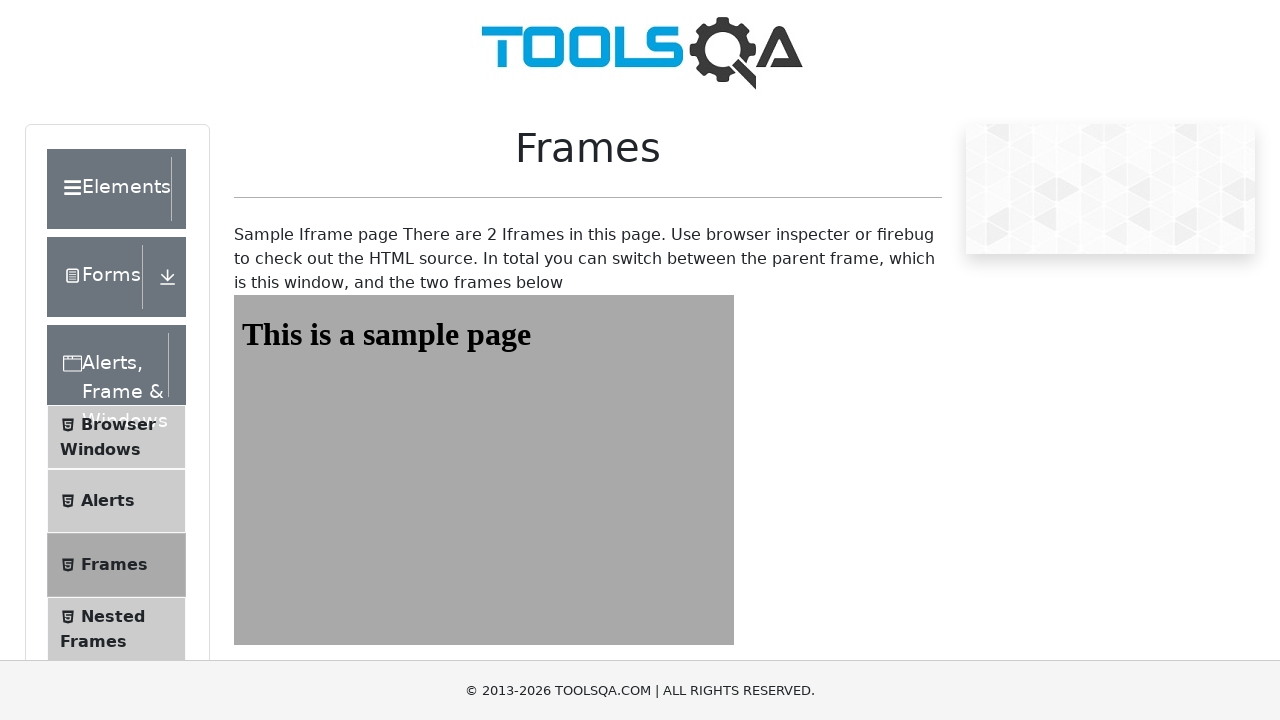

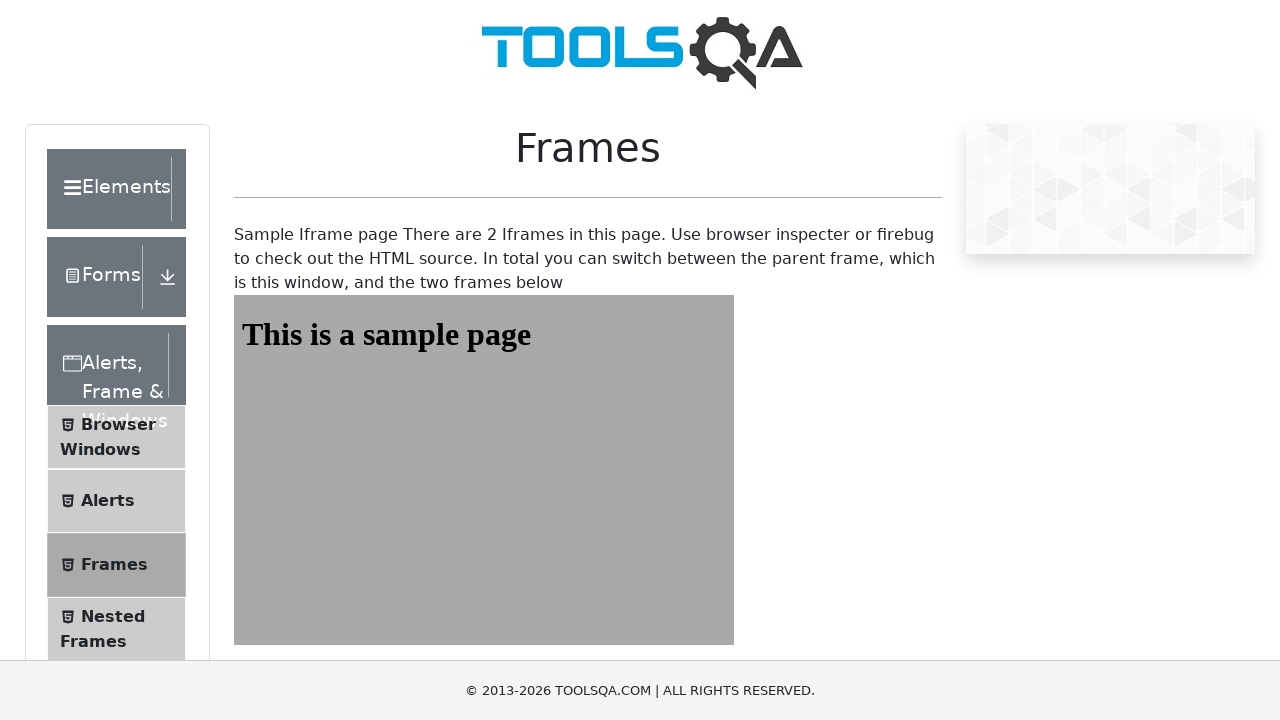